Tests checkbox functionality by locating a checkbox by label and checking it

Starting URL: https://practice.expandtesting.com/checkboxes

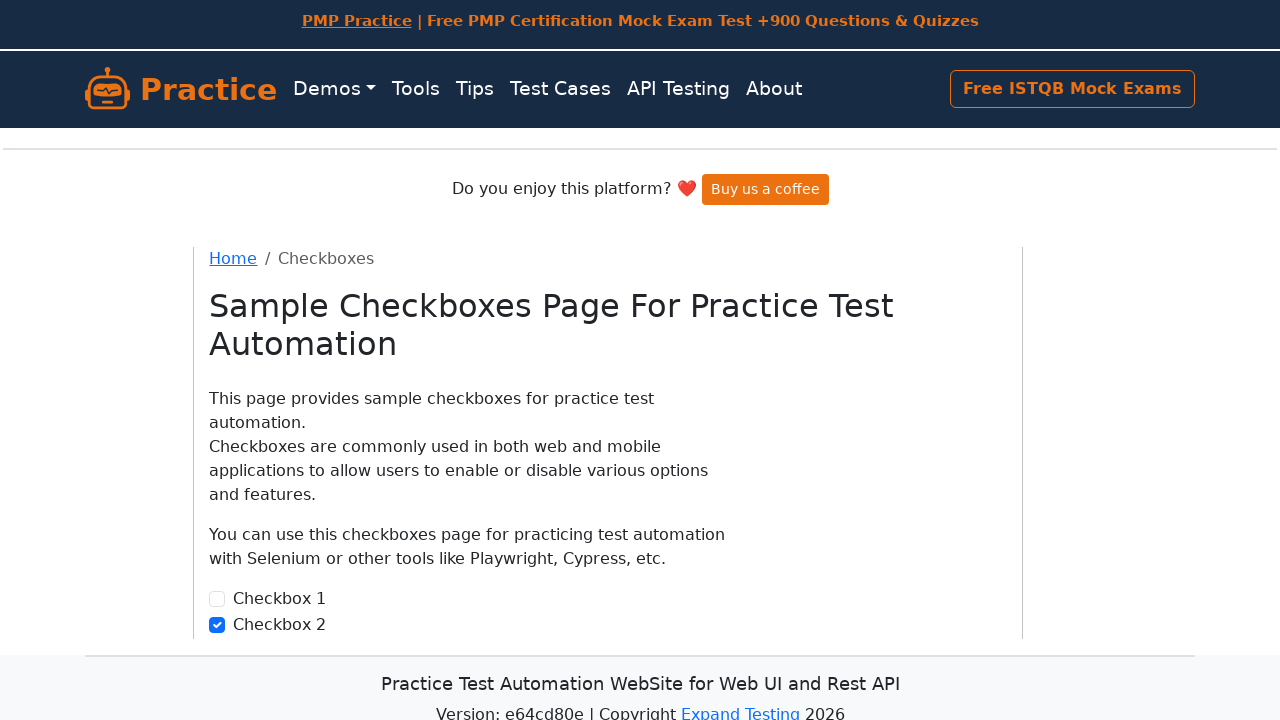

Located checkbox by label 'Checkbox 1'
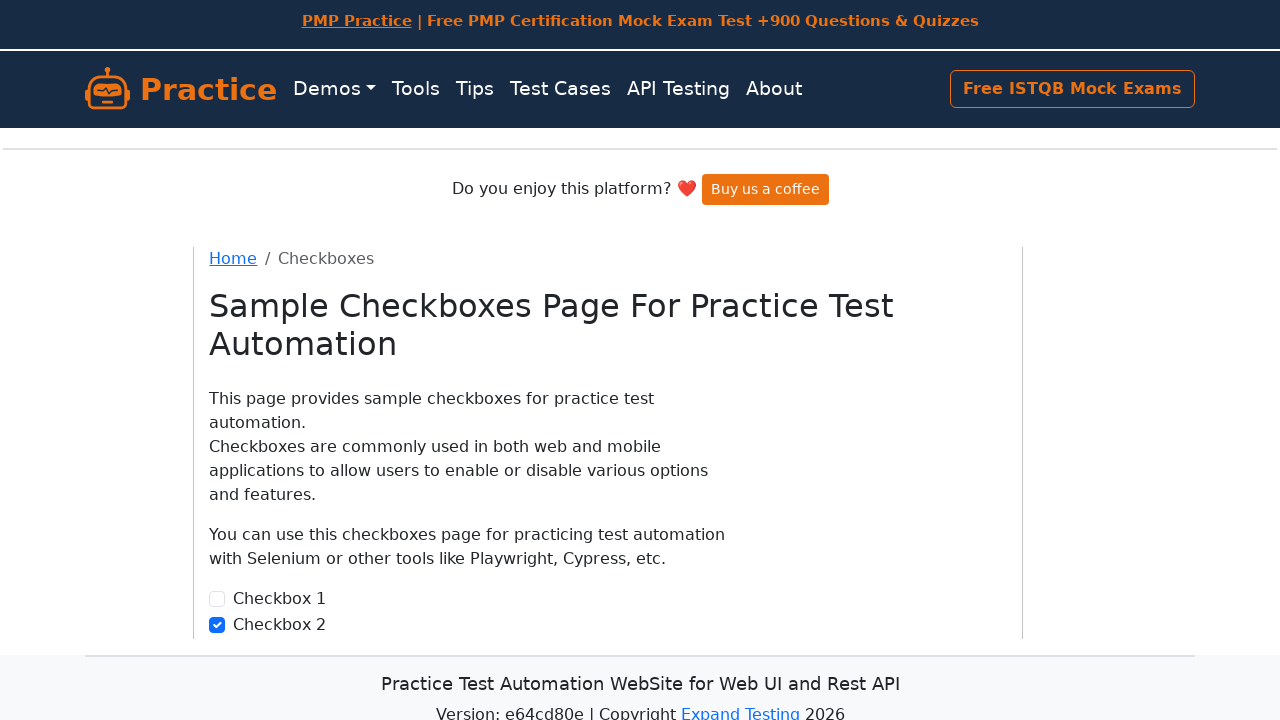

Checked the checkbox at (217, 599) on internal:label="Checkbox 1"i
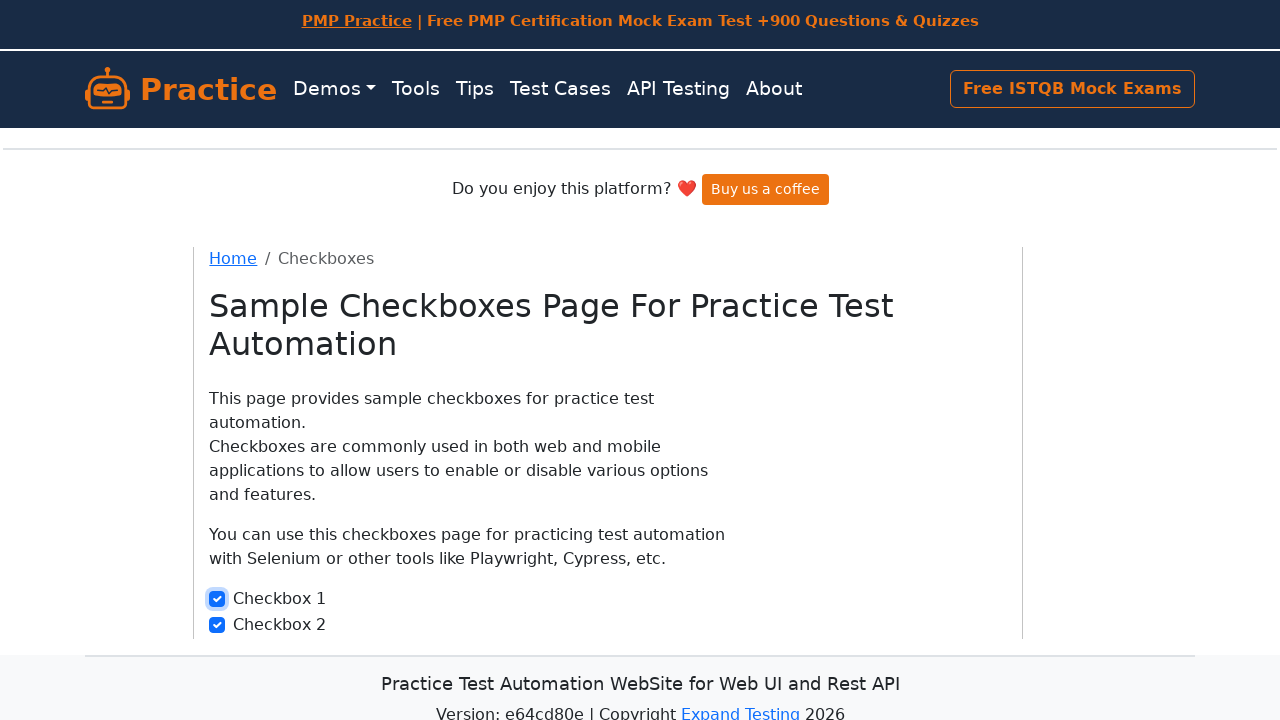

Verified that checkbox is checked
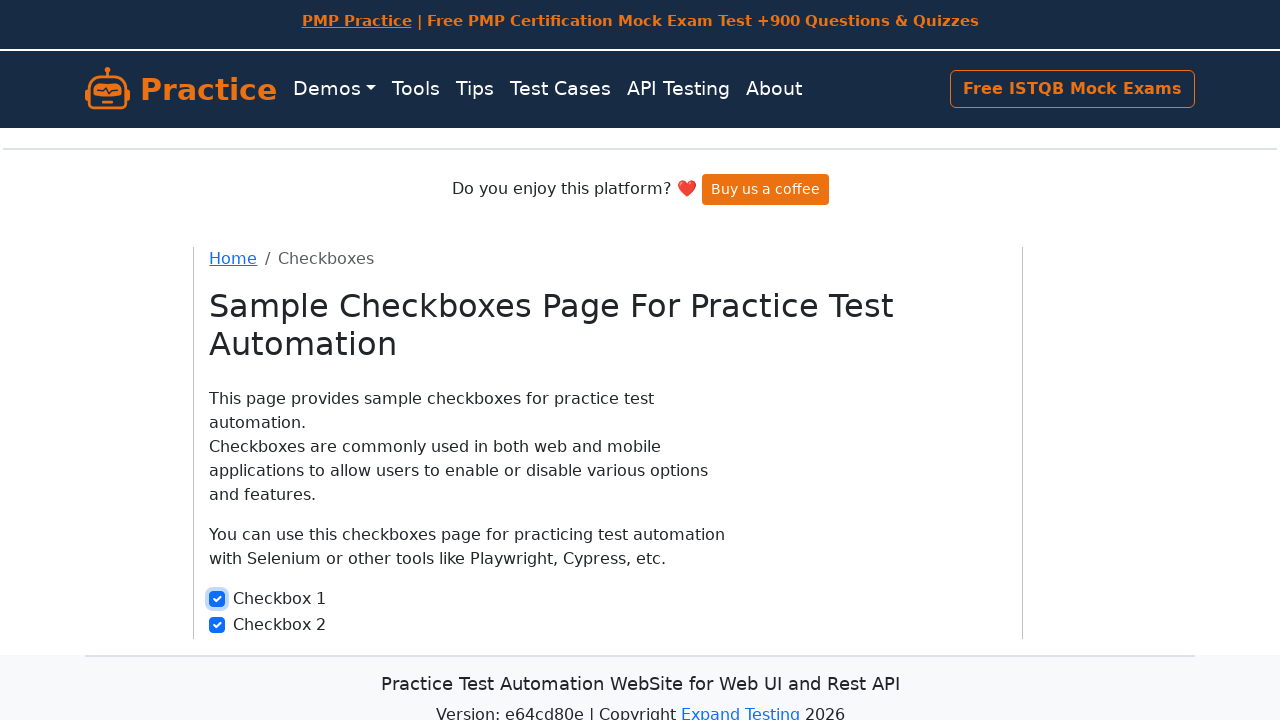

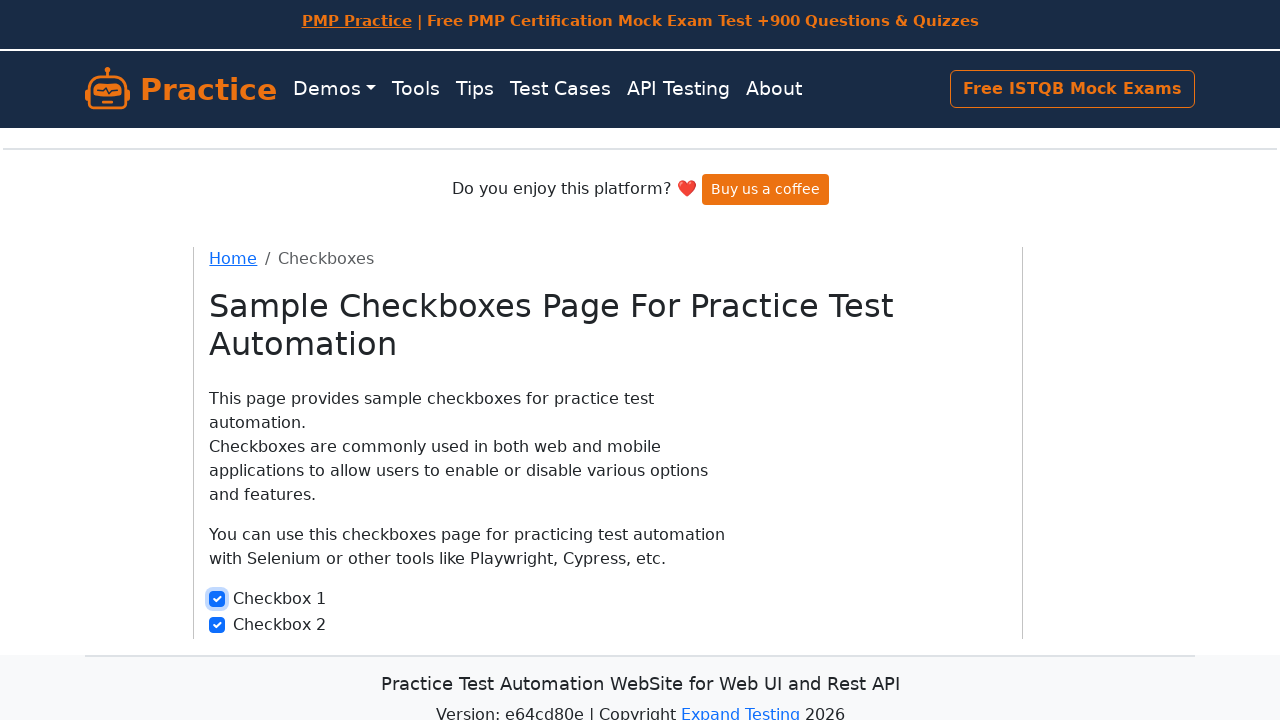